Tests jQuery UI selectable widget by using Ctrl+Click to select multiple items from a list

Starting URL: https://jqueryui.com/resources/demos/selectable/default.html

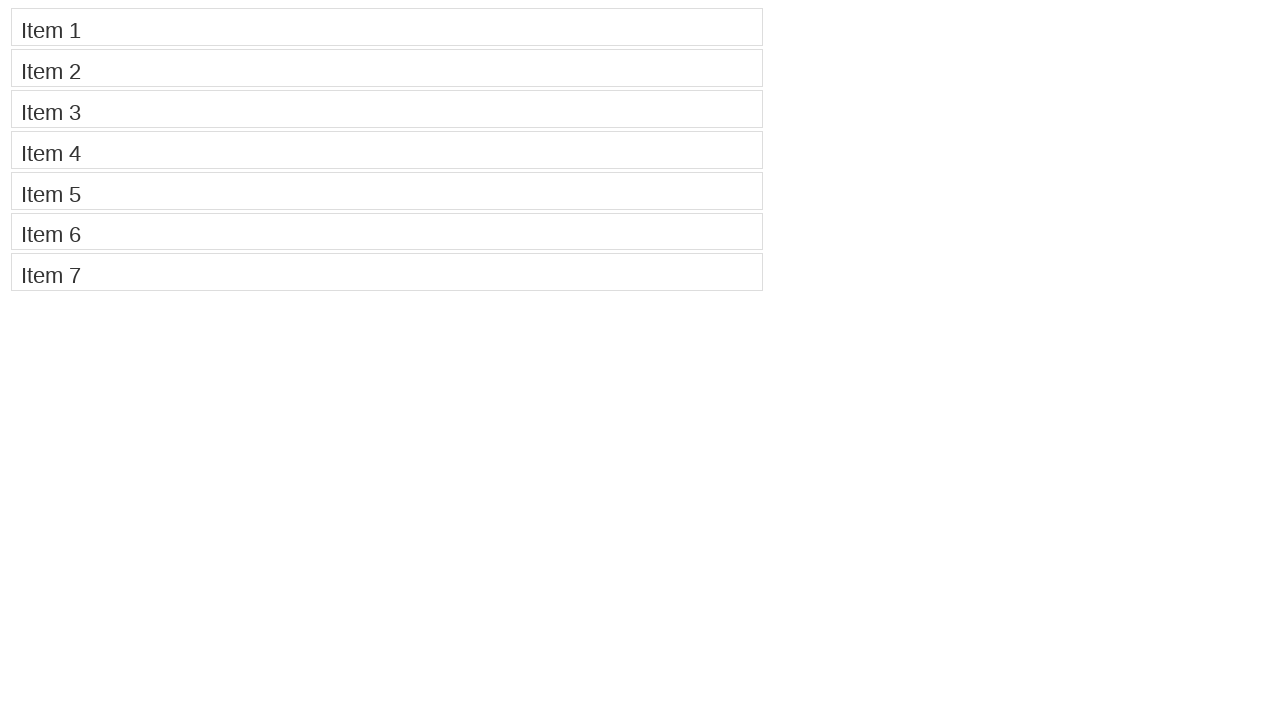

Located selectable item 2
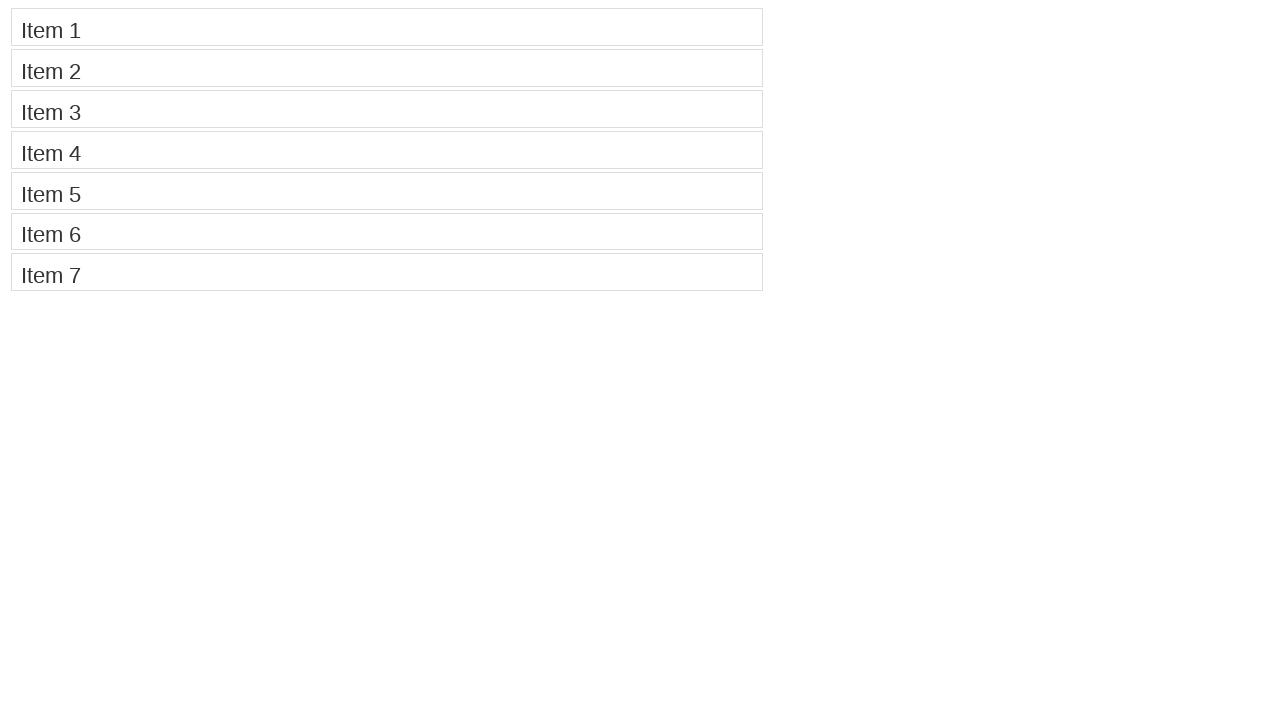

Located selectable item 4
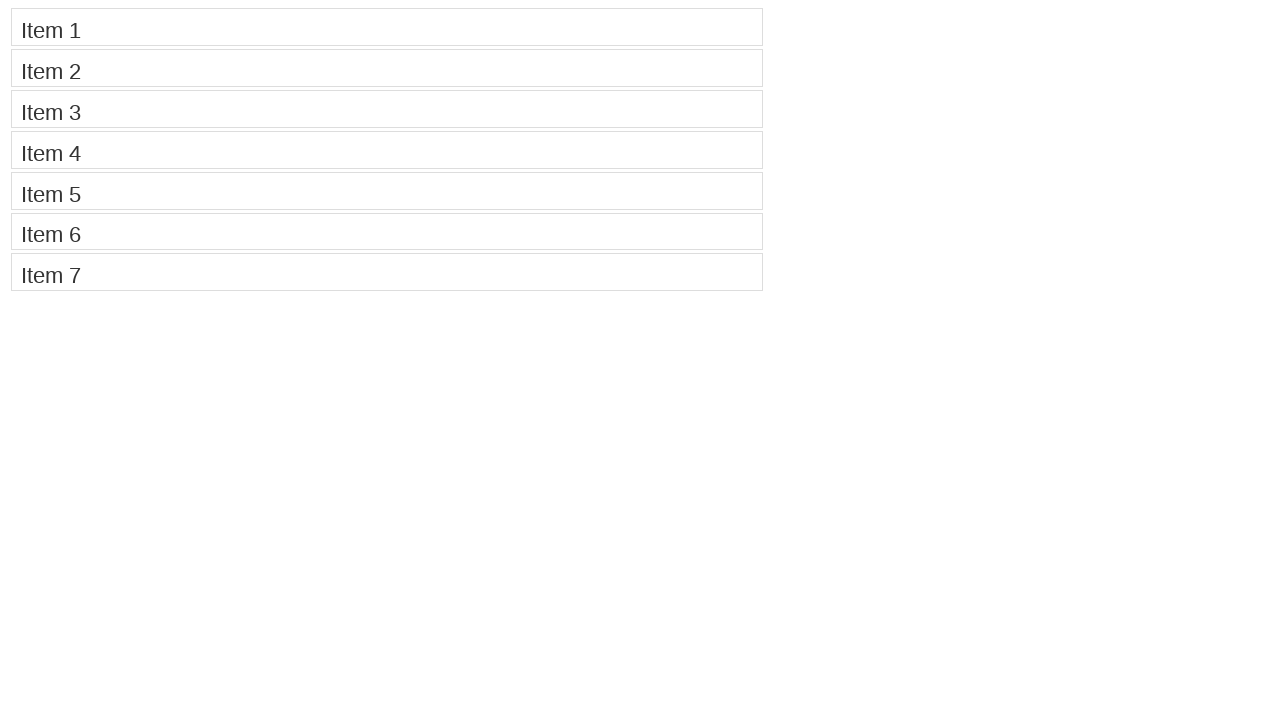

Located selectable item 6
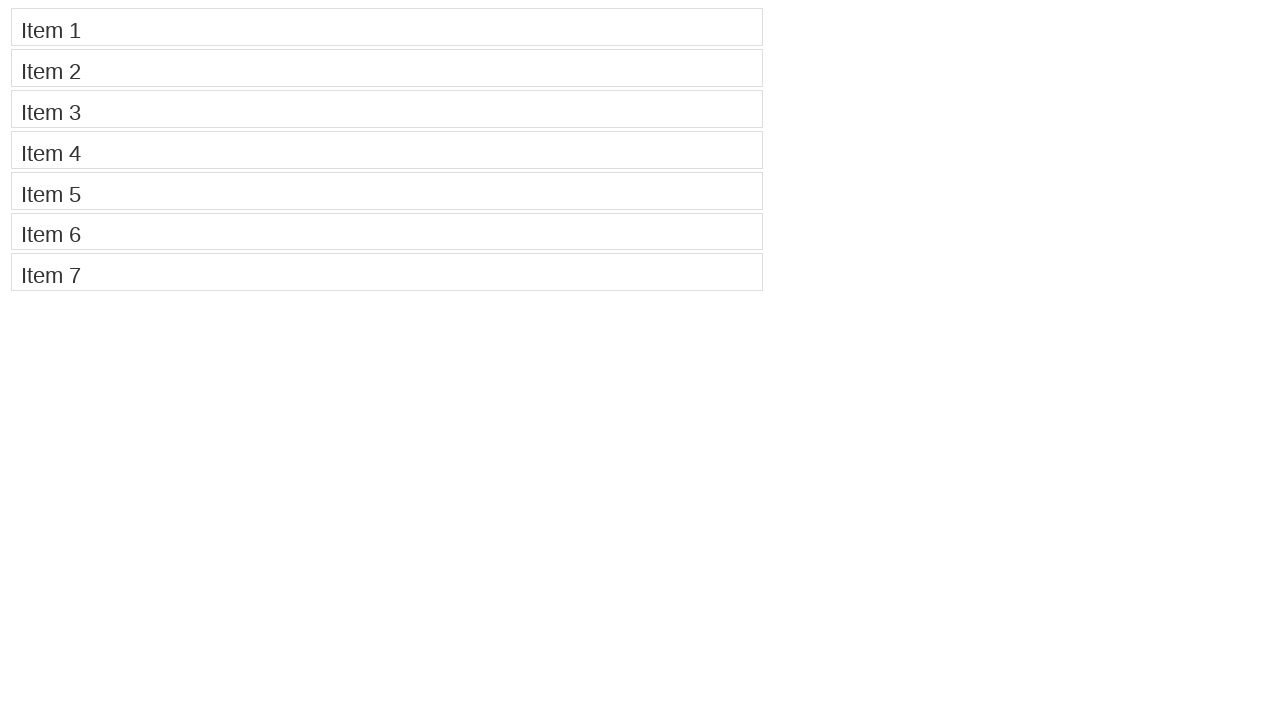

Pressed Control key down
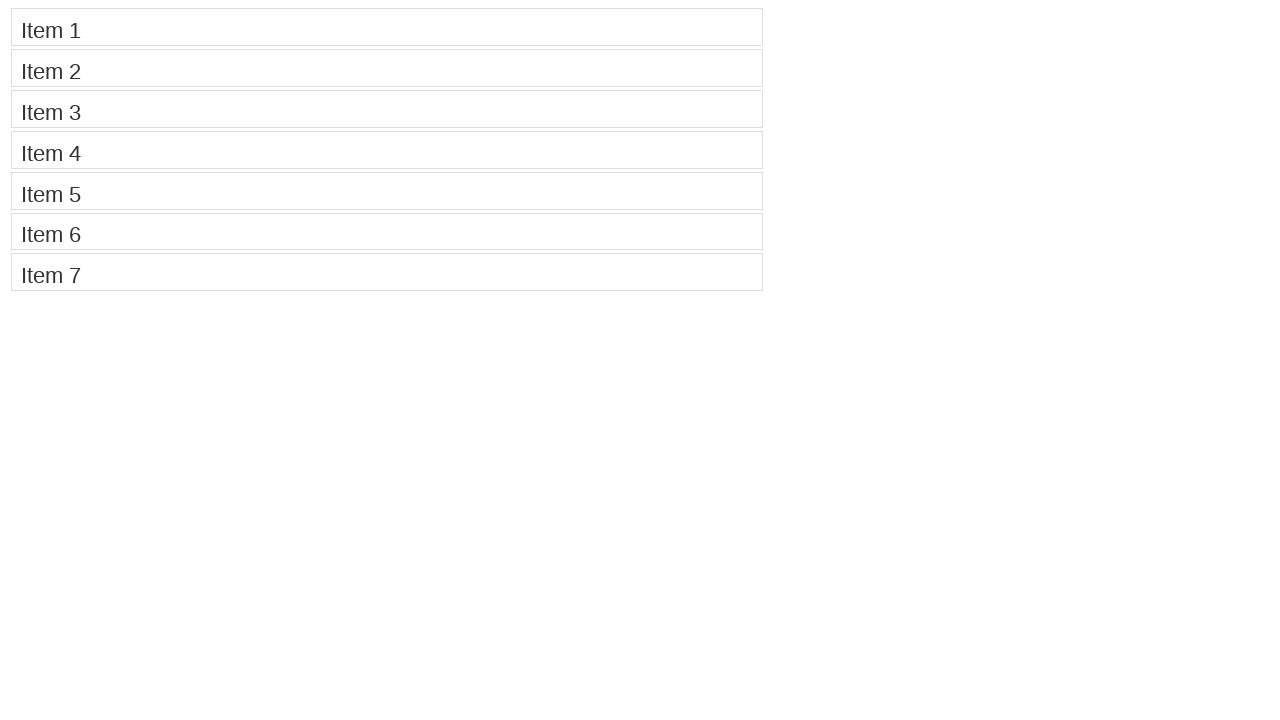

Ctrl+Clicked item 2 at (387, 68) on #selectable > li:nth-child(2)
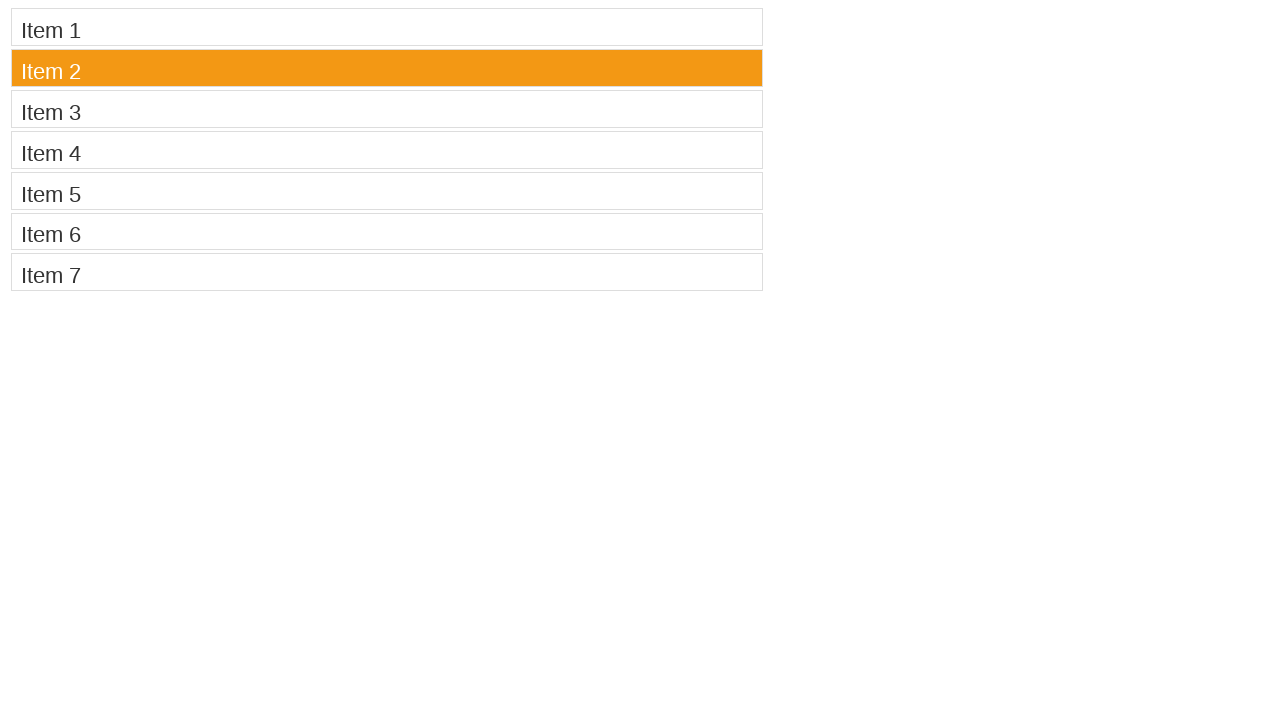

Ctrl+Clicked item 4 at (387, 150) on #selectable > li:nth-child(4)
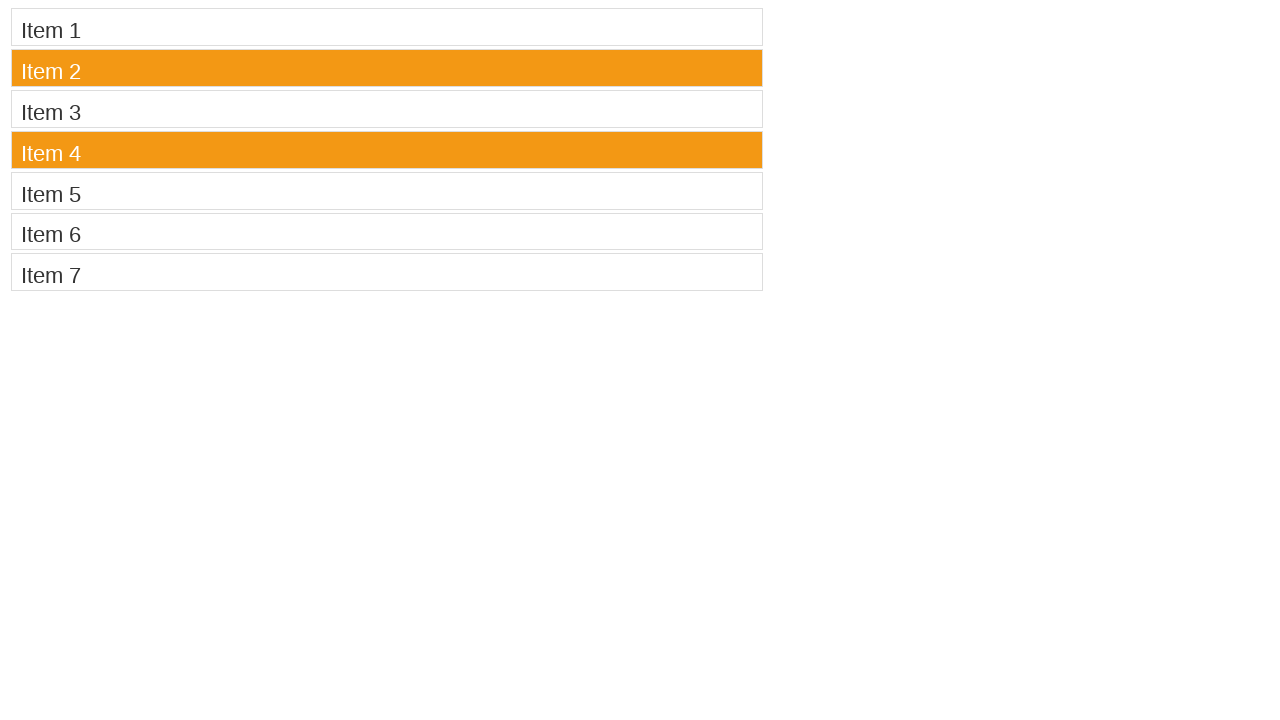

Ctrl+Clicked item 6 at (387, 231) on #selectable > li:nth-child(6)
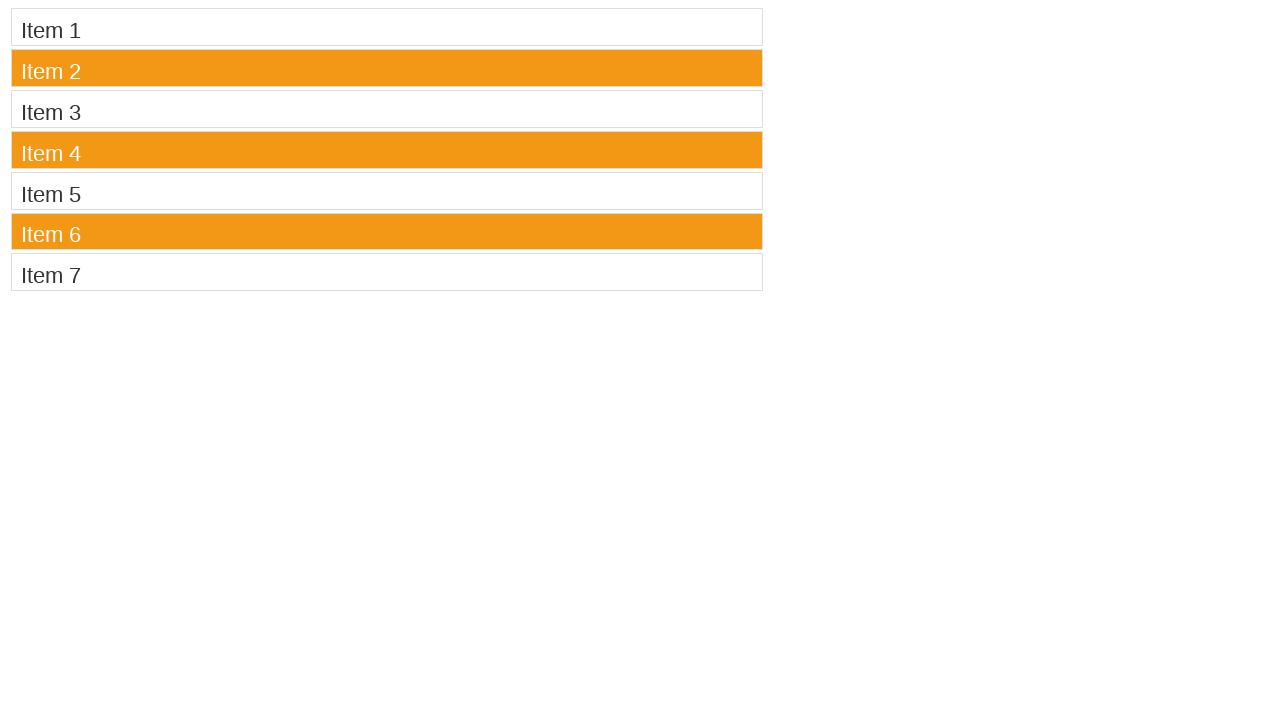

Released Control key
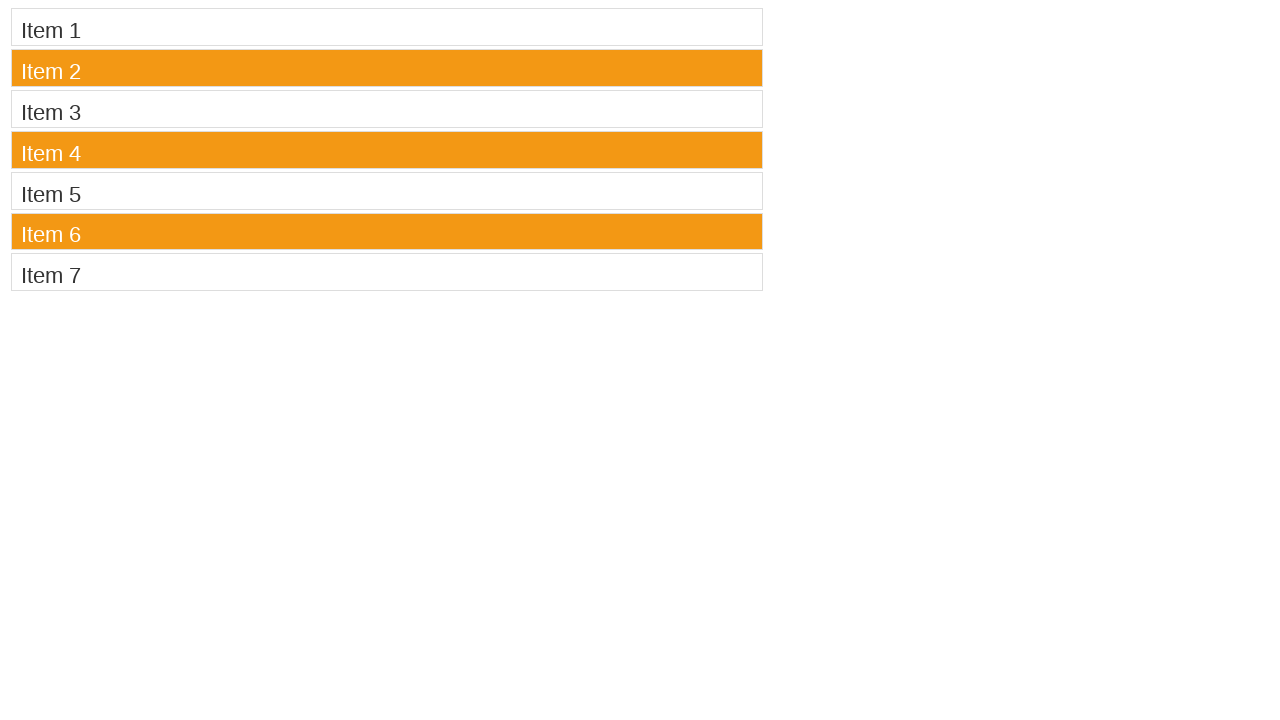

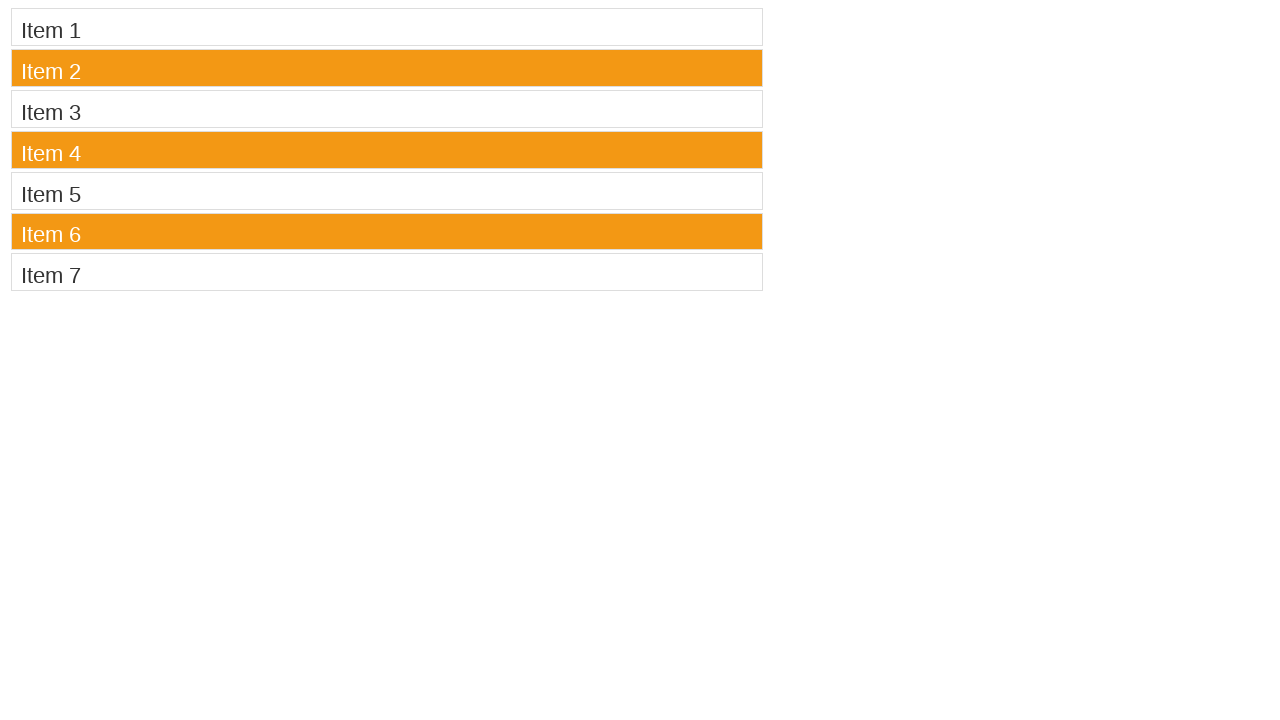